Tests a registration form by filling in three required fields and submitting the form, then verifying the success message

Starting URL: http://suninjuly.github.io/registration1.html

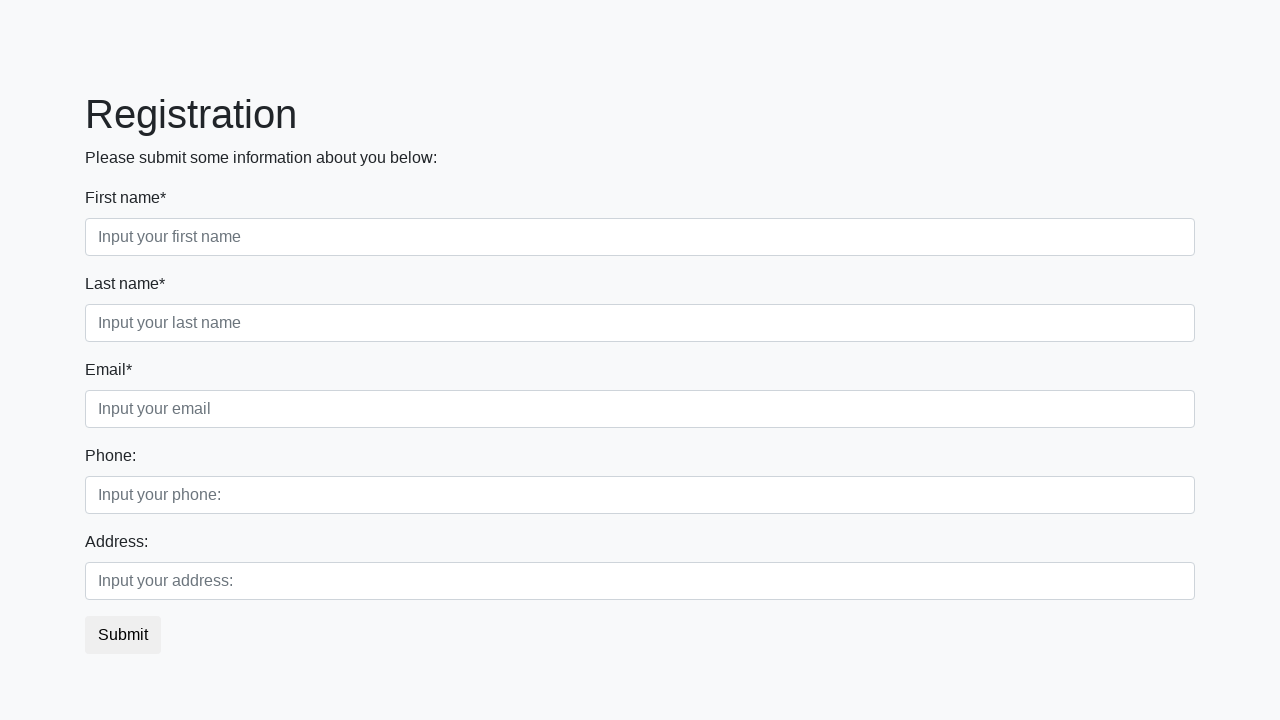

Filled first name field with 'John' on div.first_block > div.first_class > input
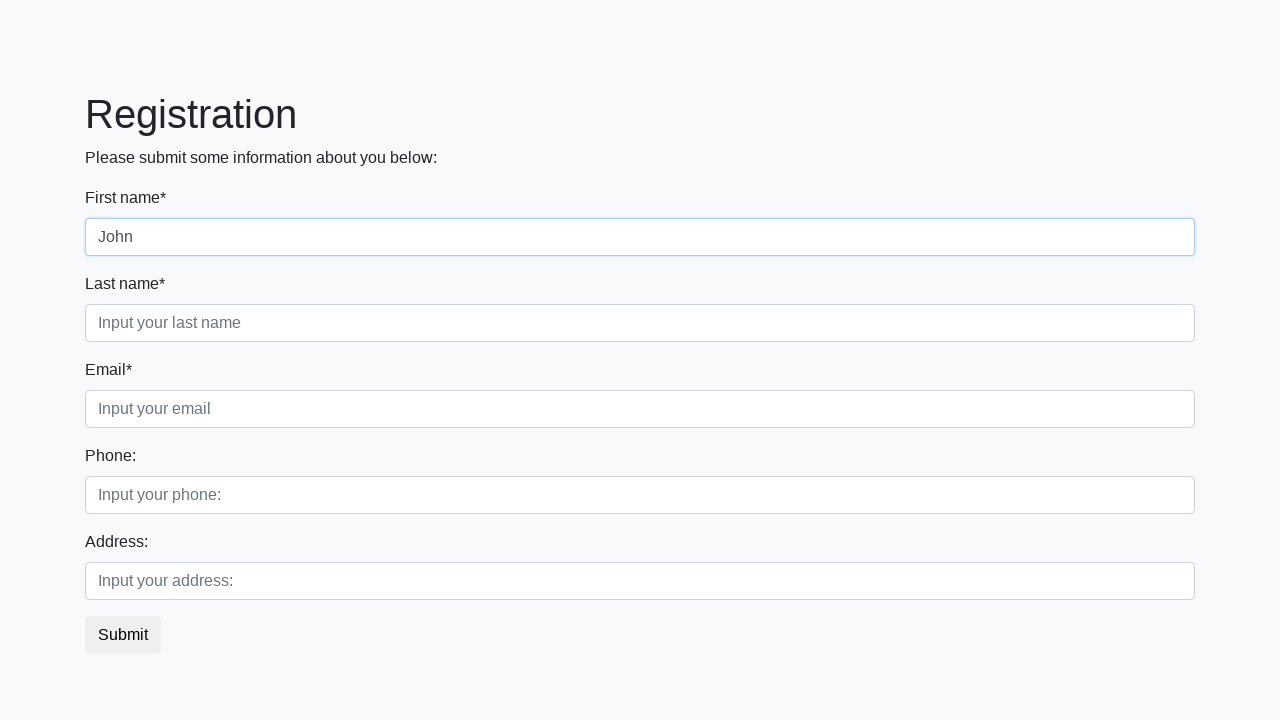

Filled last name field with 'Doe' on div.first_block > div.second_class > input
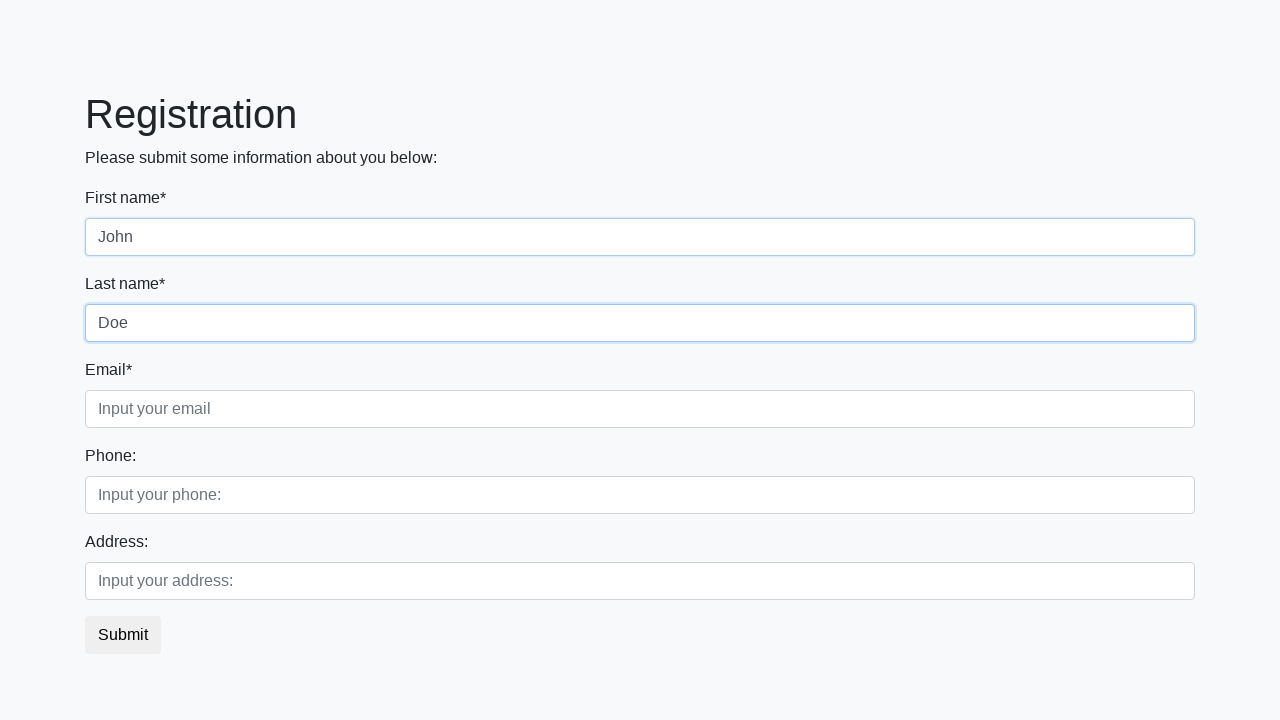

Filled email field with 'john.doe@example.com' on div.first_block > div.third_class > input
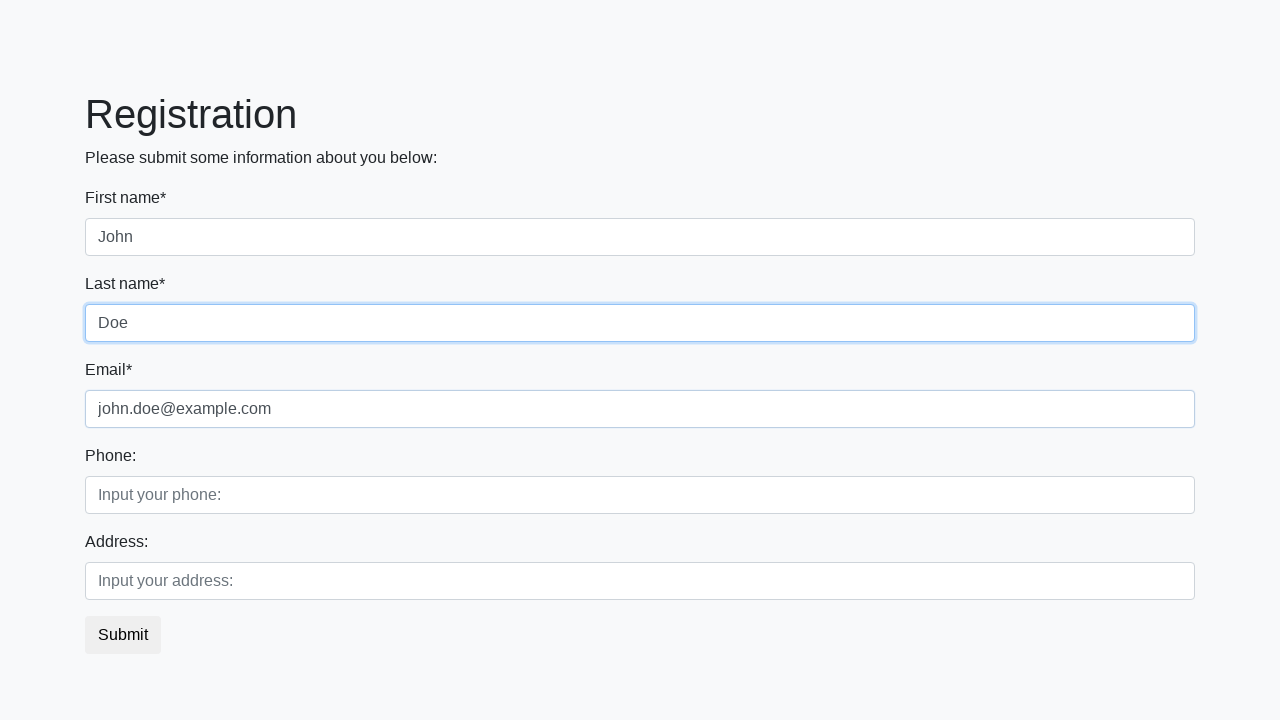

Clicked submit button to register at (123, 635) on .btn
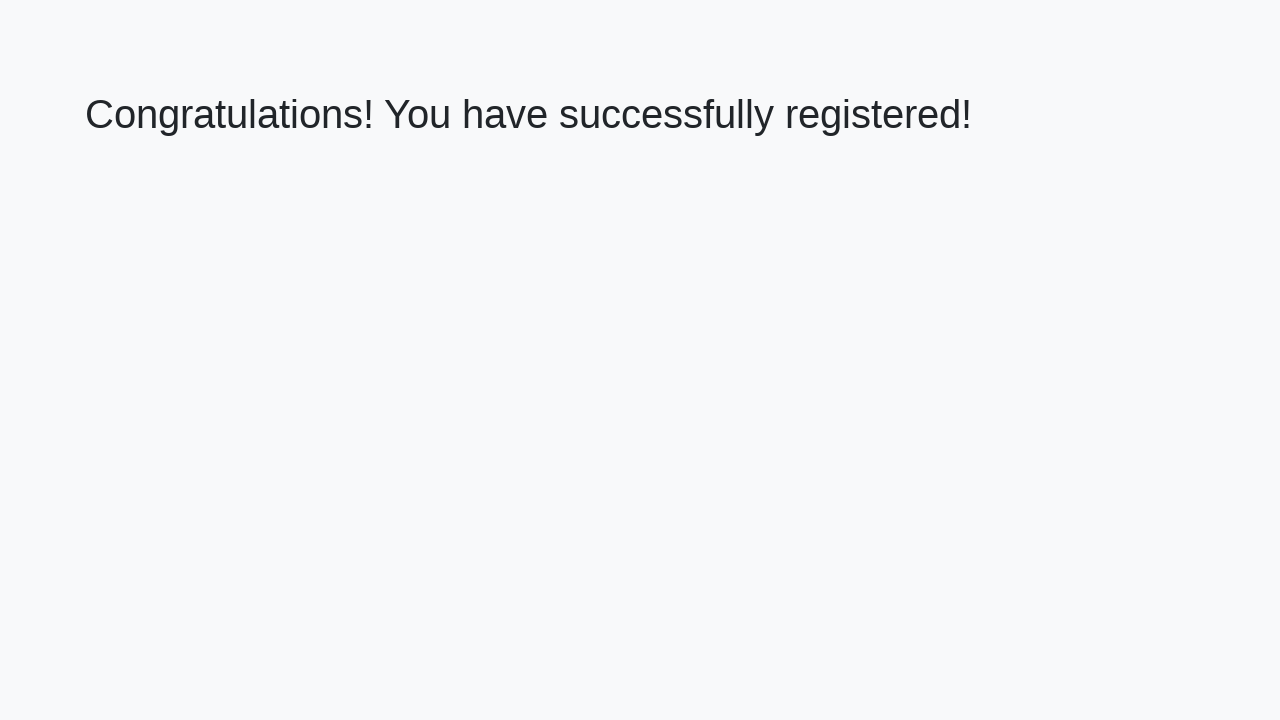

Success message appeared on page
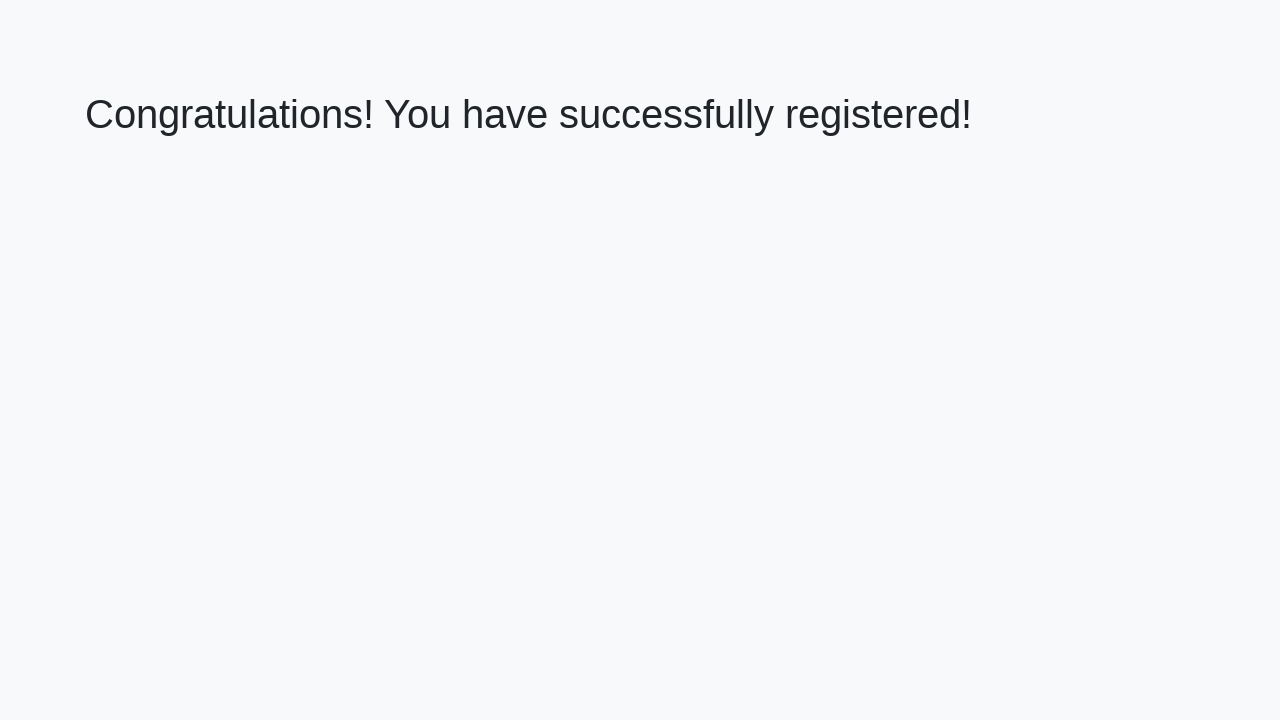

Retrieved success message text
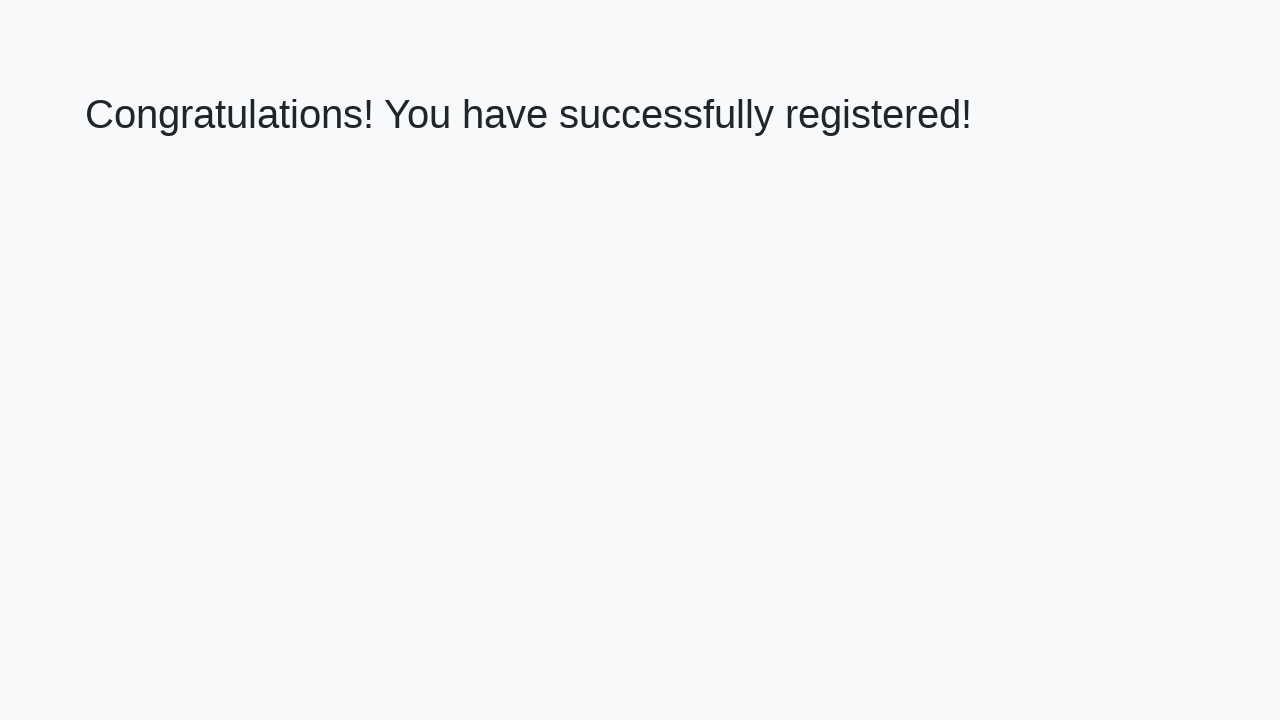

Verified success message matches expected text
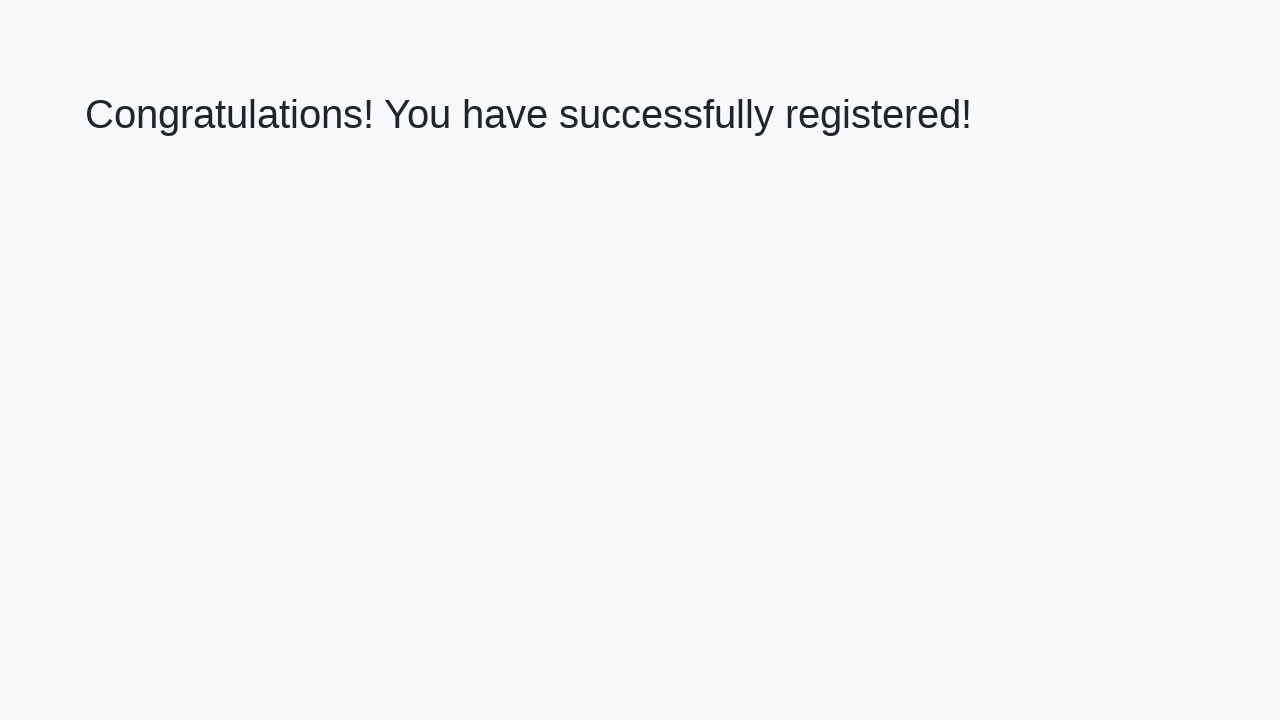

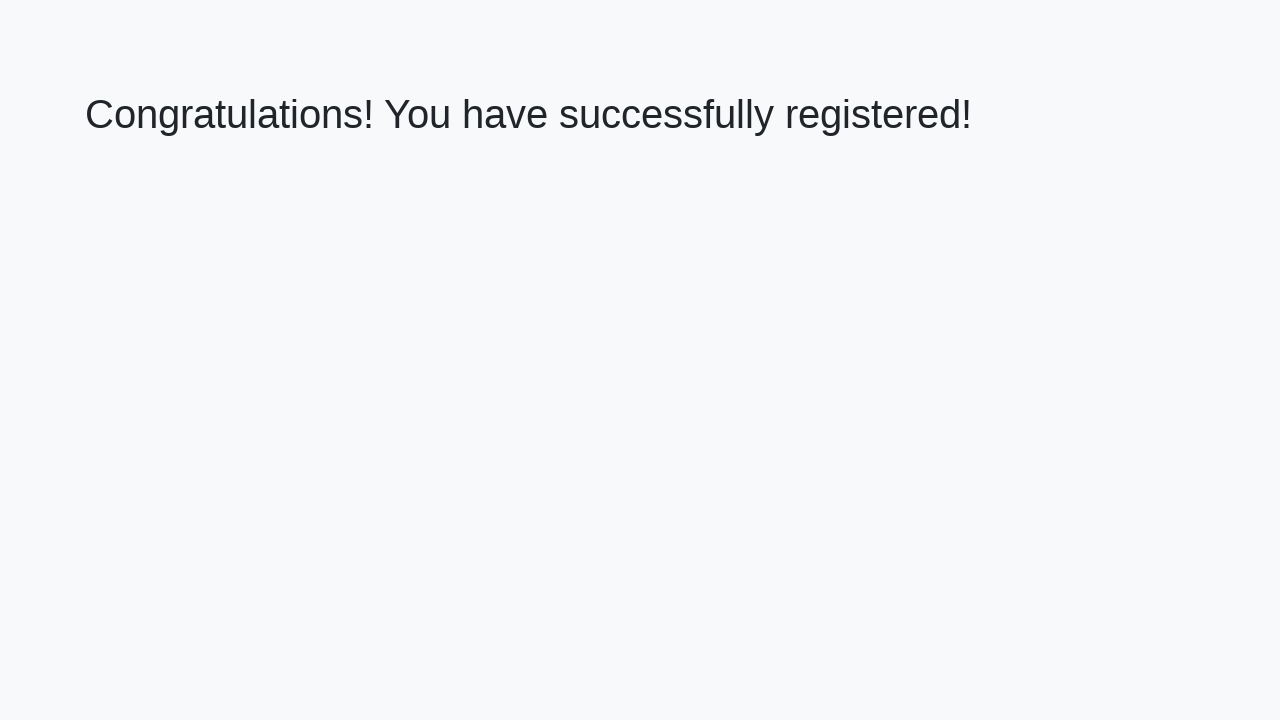